Tests that a todo item is removed if edited to an empty string

Starting URL: https://demo.playwright.dev/todomvc

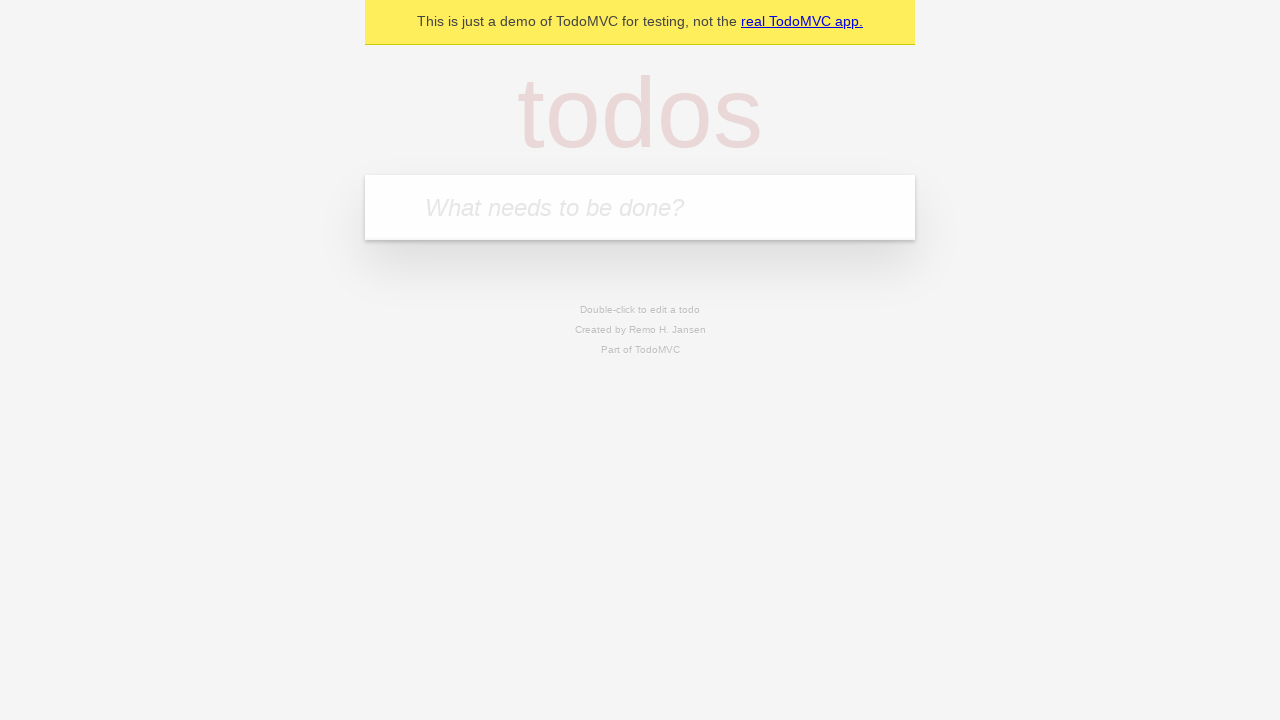

Filled first todo input with 'buy some cheese' on internal:attr=[placeholder="What needs to be done?"i]
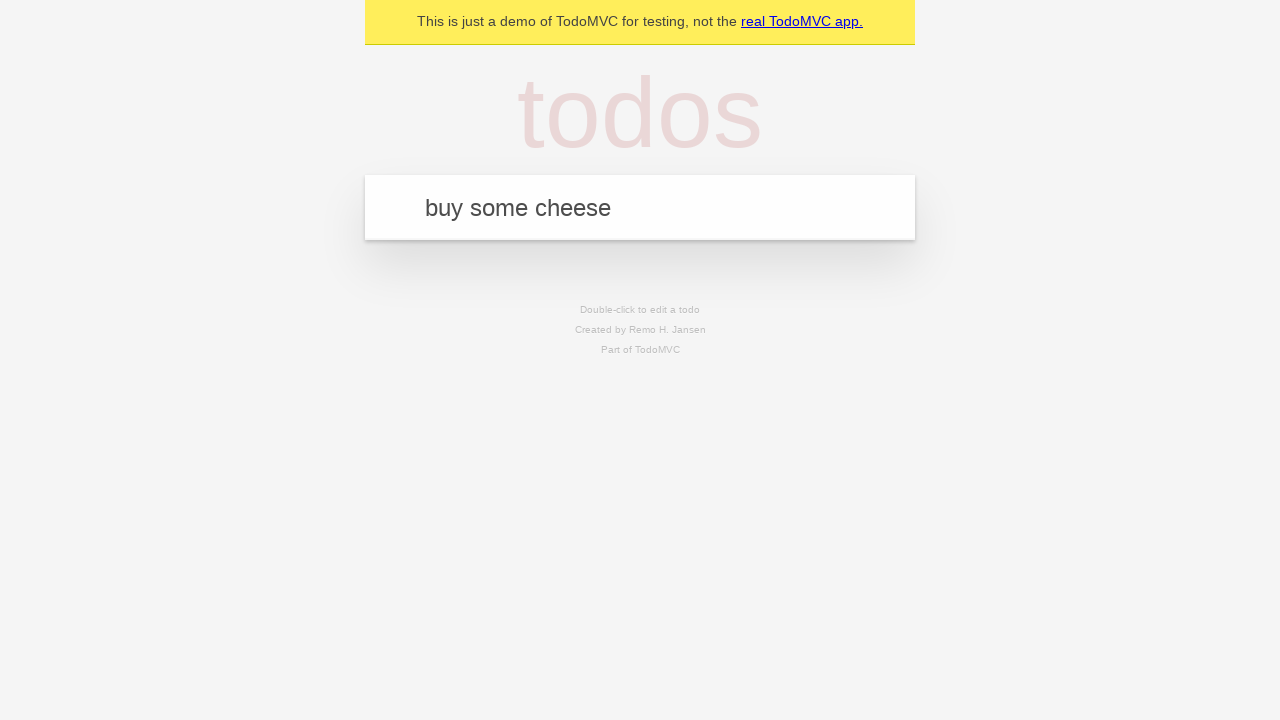

Pressed Enter to create first todo on internal:attr=[placeholder="What needs to be done?"i]
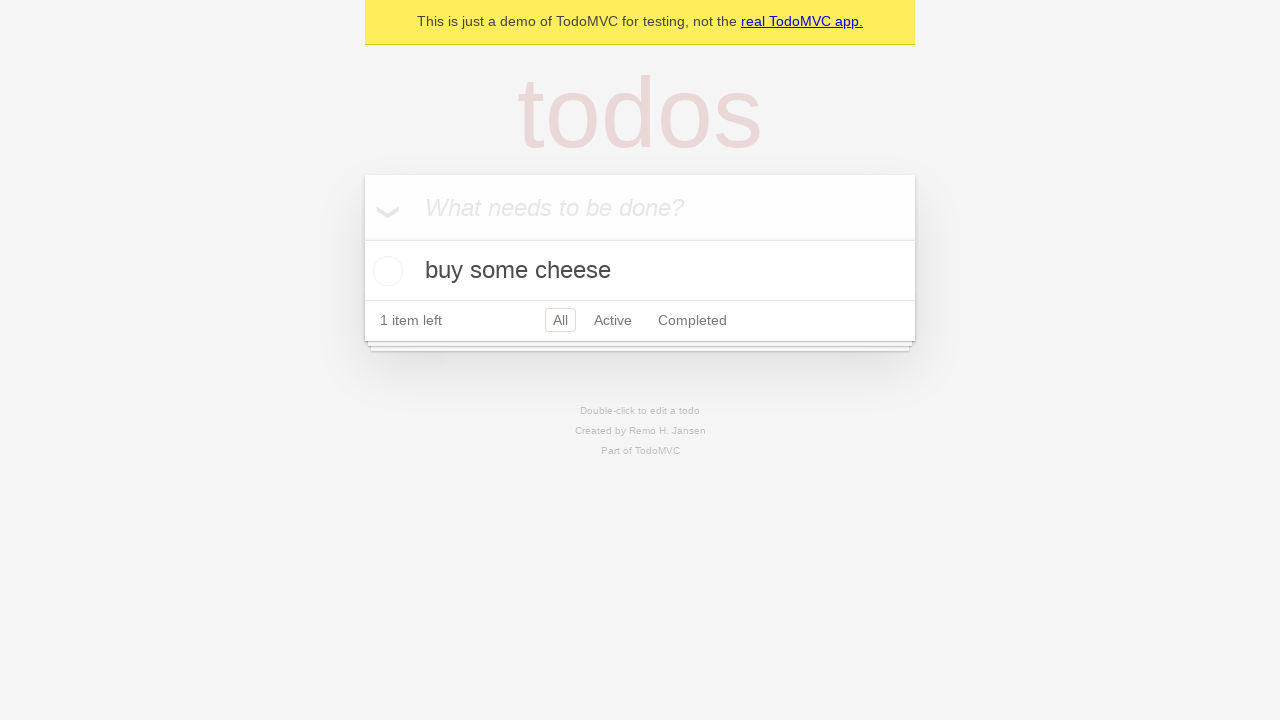

Filled second todo input with 'feed the cat' on internal:attr=[placeholder="What needs to be done?"i]
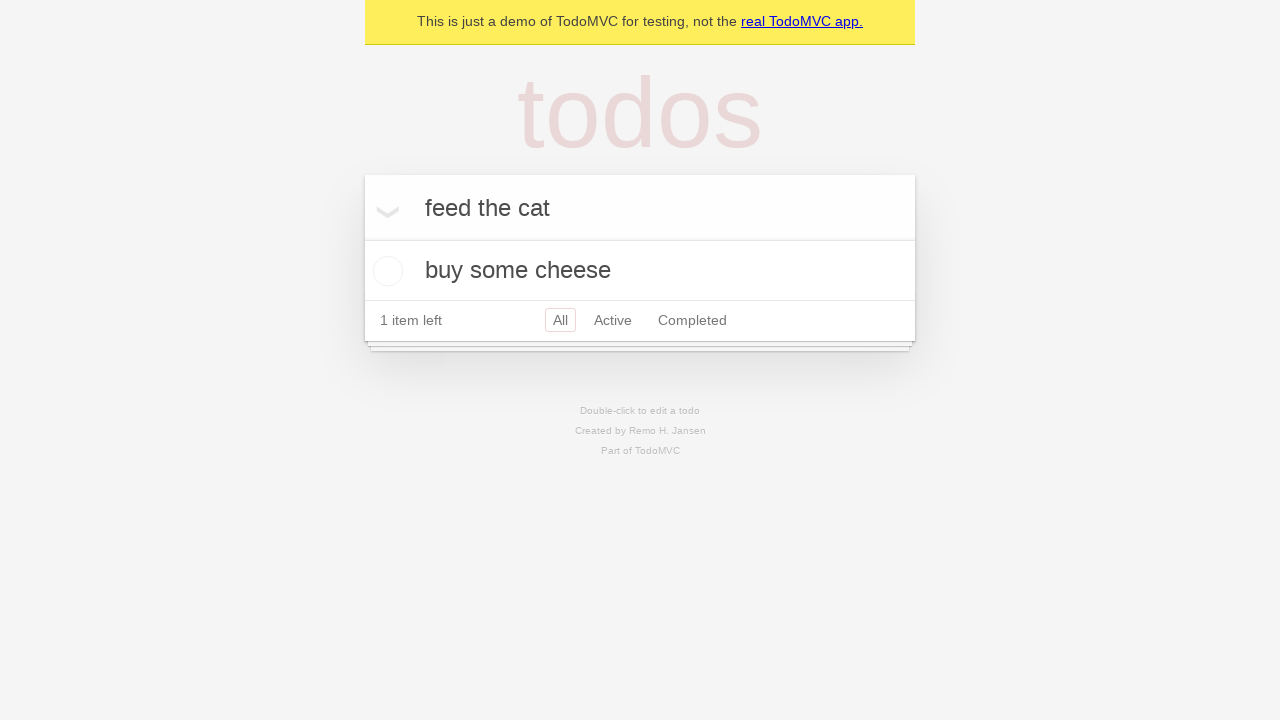

Pressed Enter to create second todo on internal:attr=[placeholder="What needs to be done?"i]
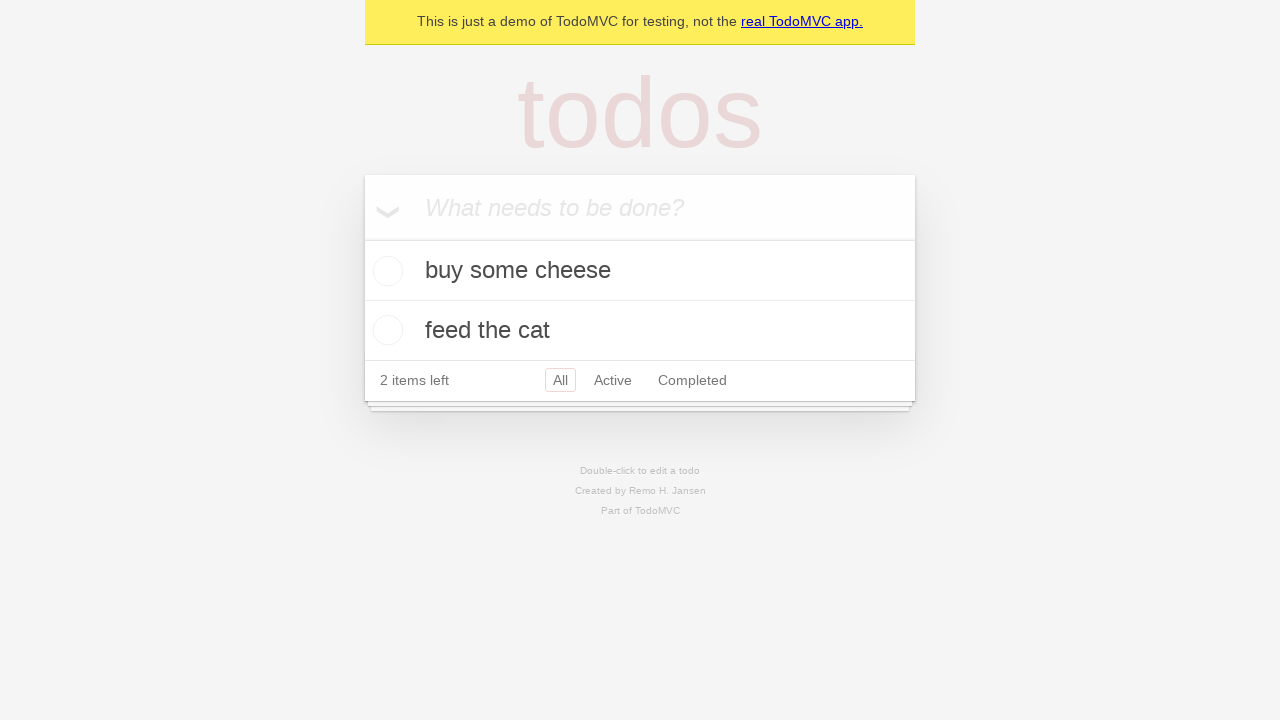

Filled third todo input with 'book a doctors appointment' on internal:attr=[placeholder="What needs to be done?"i]
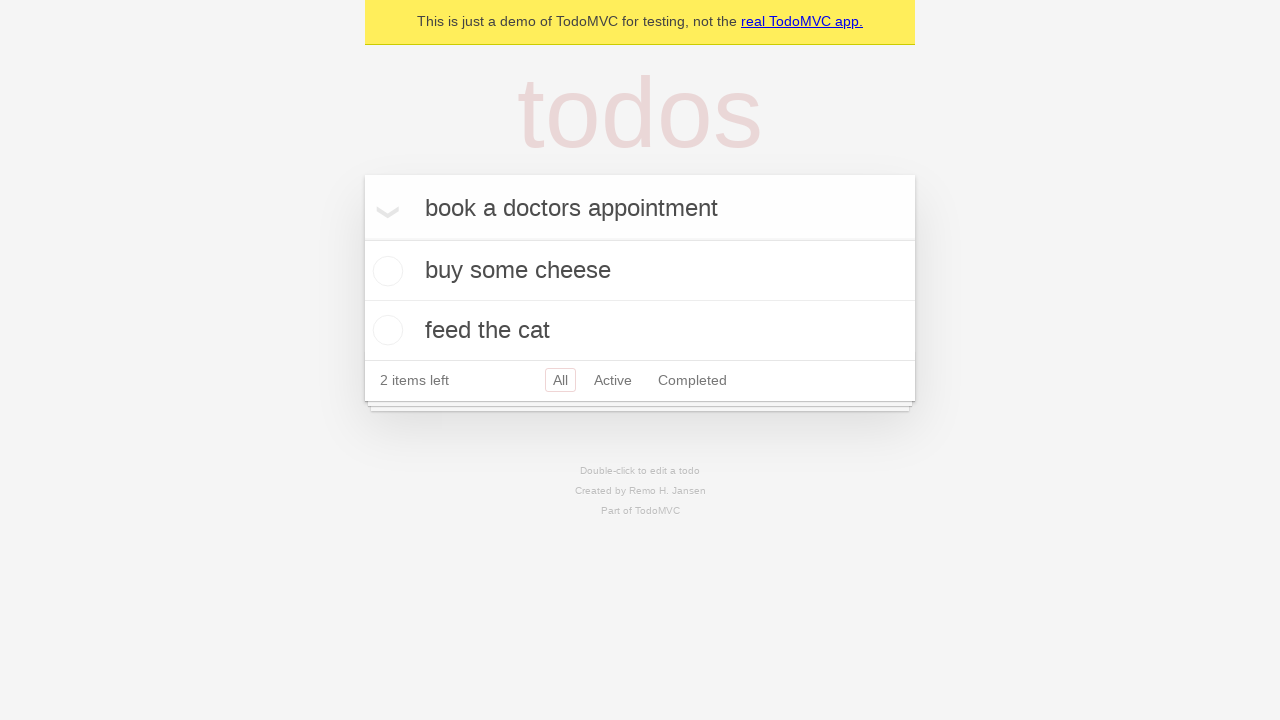

Pressed Enter to create third todo on internal:attr=[placeholder="What needs to be done?"i]
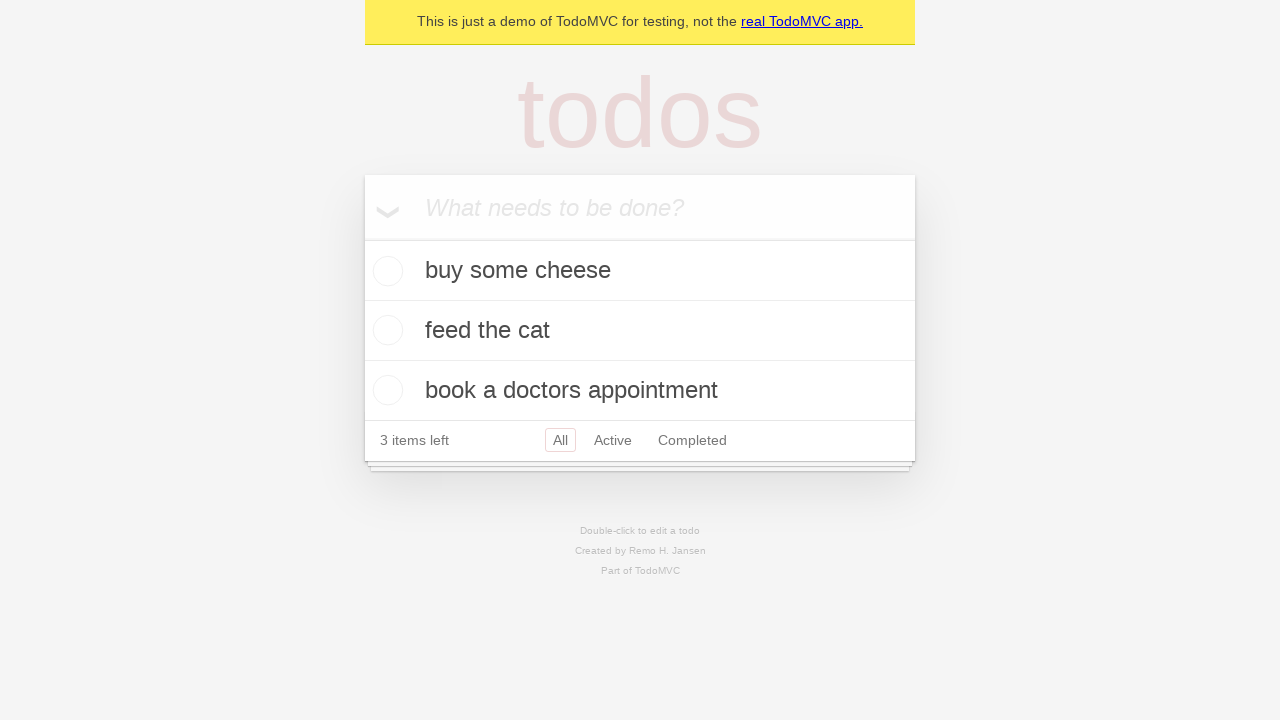

Waited for all 3 todos to be created
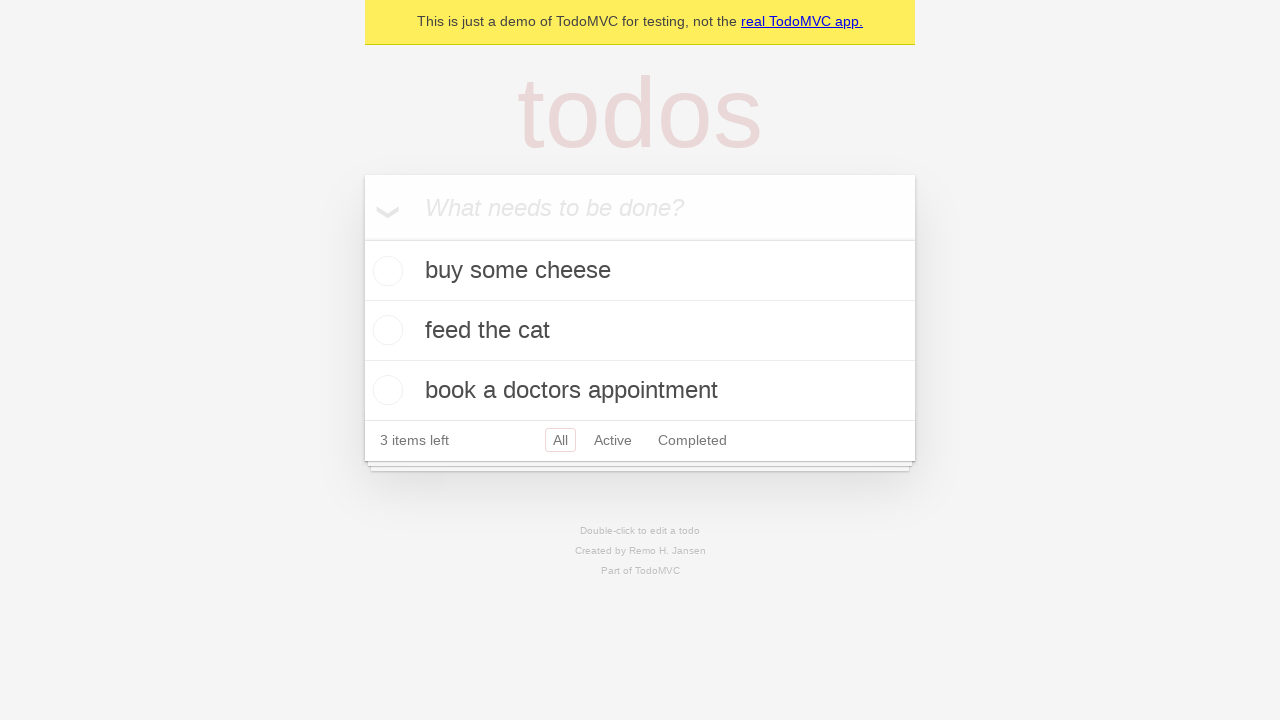

Double-clicked second todo item to enter edit mode at (640, 331) on internal:testid=[data-testid="todo-item"s] >> nth=1
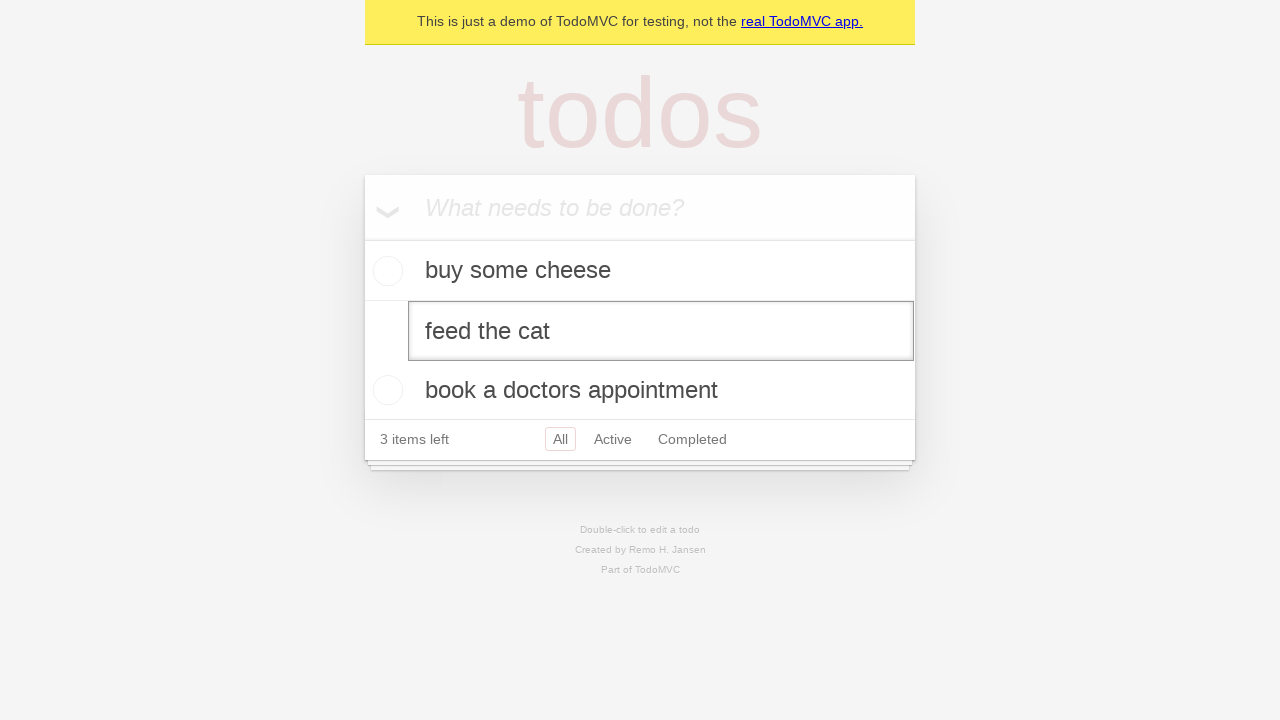

Cleared the text of the second todo item on internal:testid=[data-testid="todo-item"s] >> nth=1 >> internal:role=textbox[nam
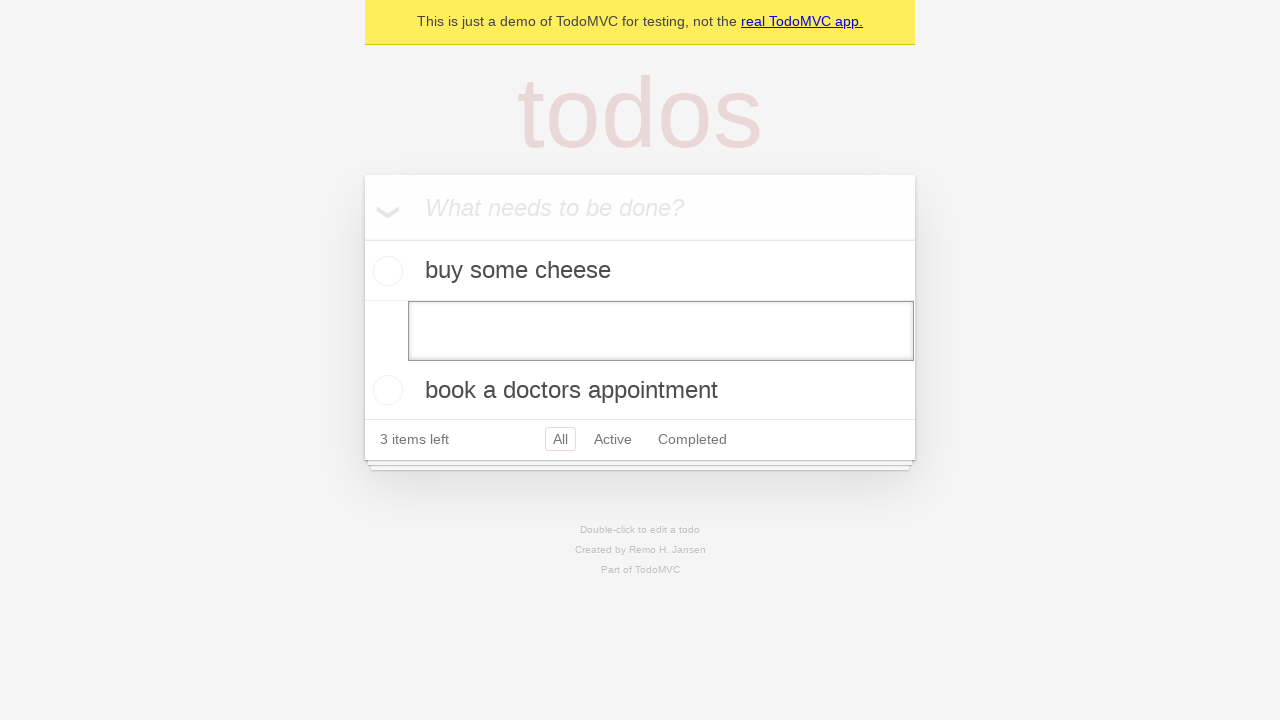

Pressed Enter to confirm empty text edit on internal:testid=[data-testid="todo-item"s] >> nth=1 >> internal:role=textbox[nam
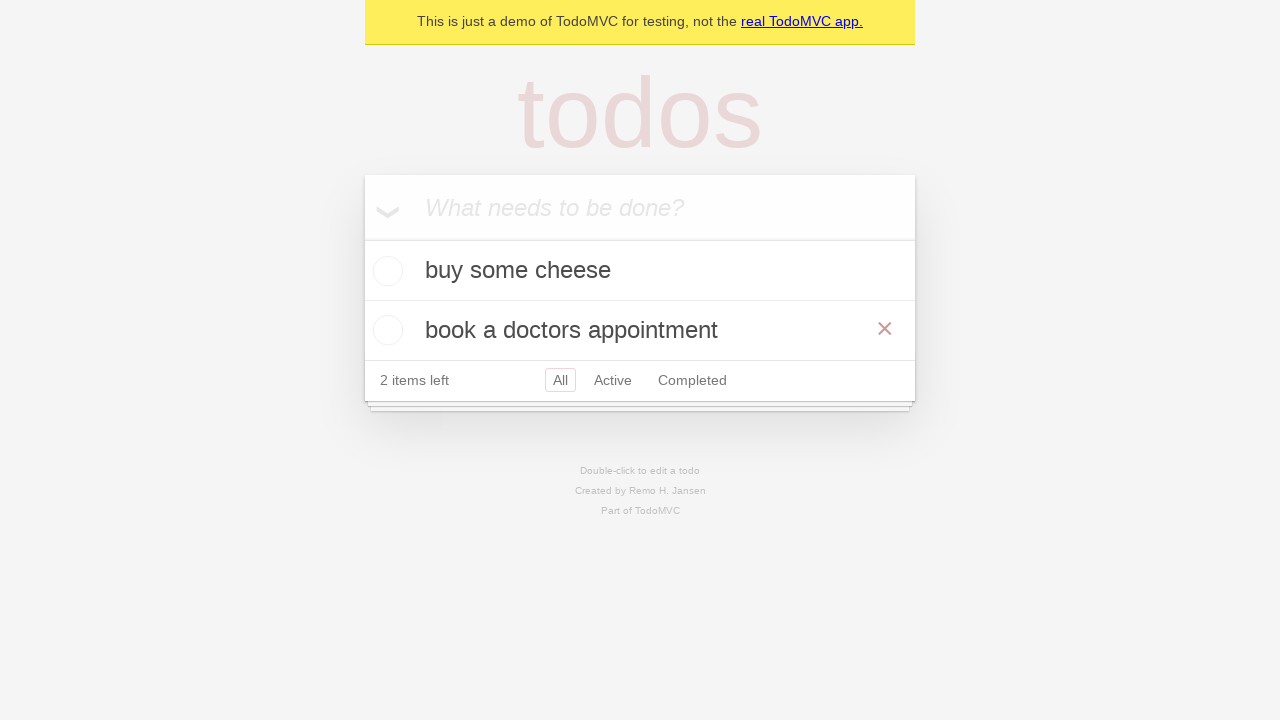

Waited for the todo item to be removed, confirming only 2 items remain
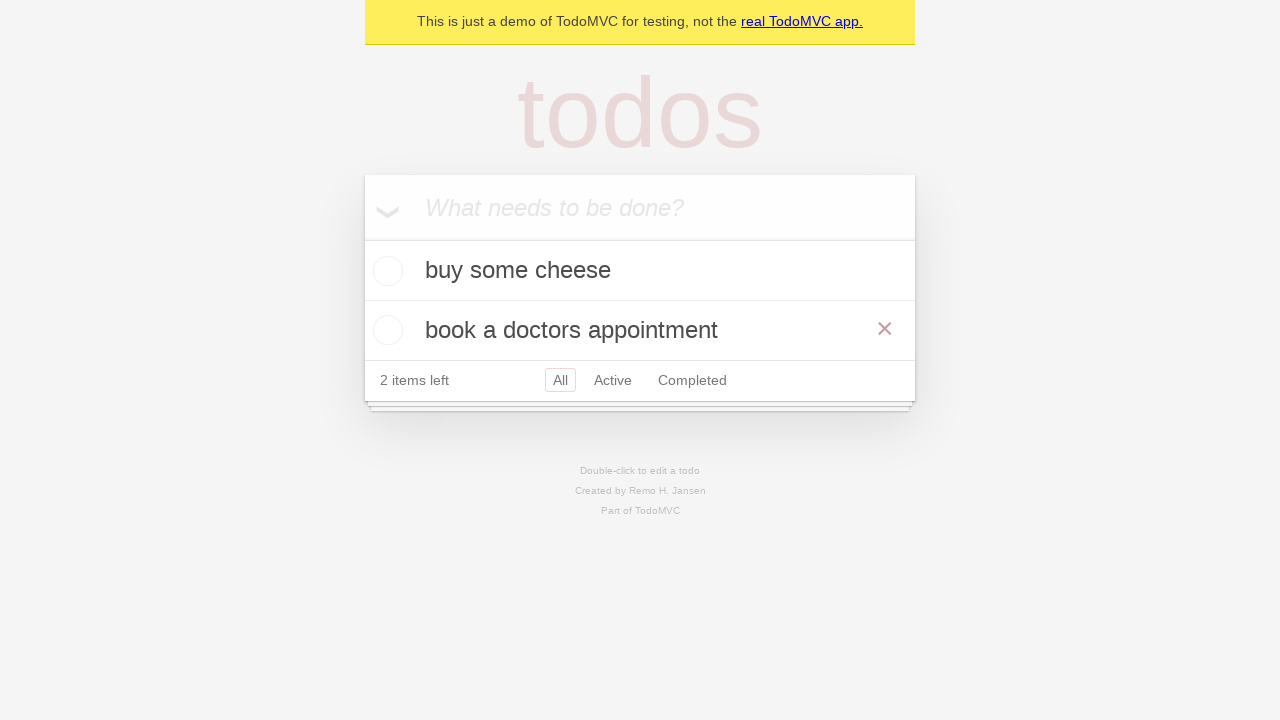

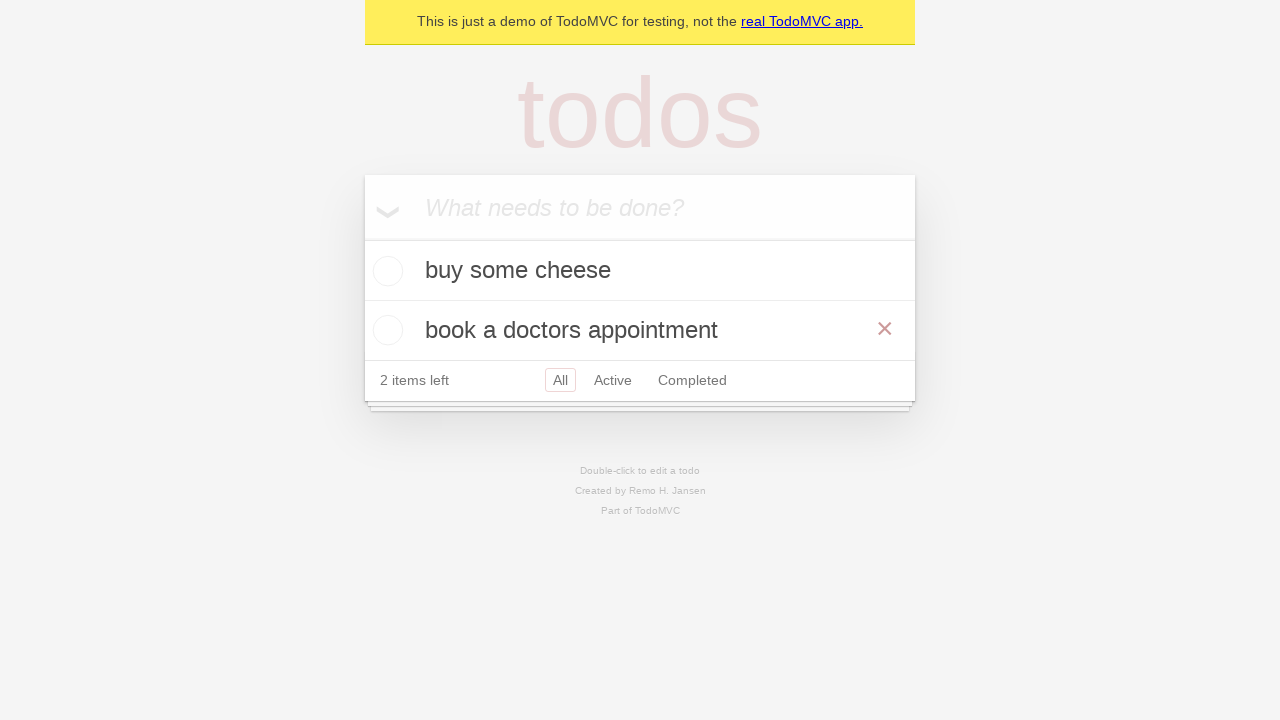